Tests the top navigation bar on webdriver.io by clicking through each main navigation link (Docs, API, Blog, Contribute, Community, Sponsor) and verifying the pages load correctly.

Starting URL: https://webdriver.io/

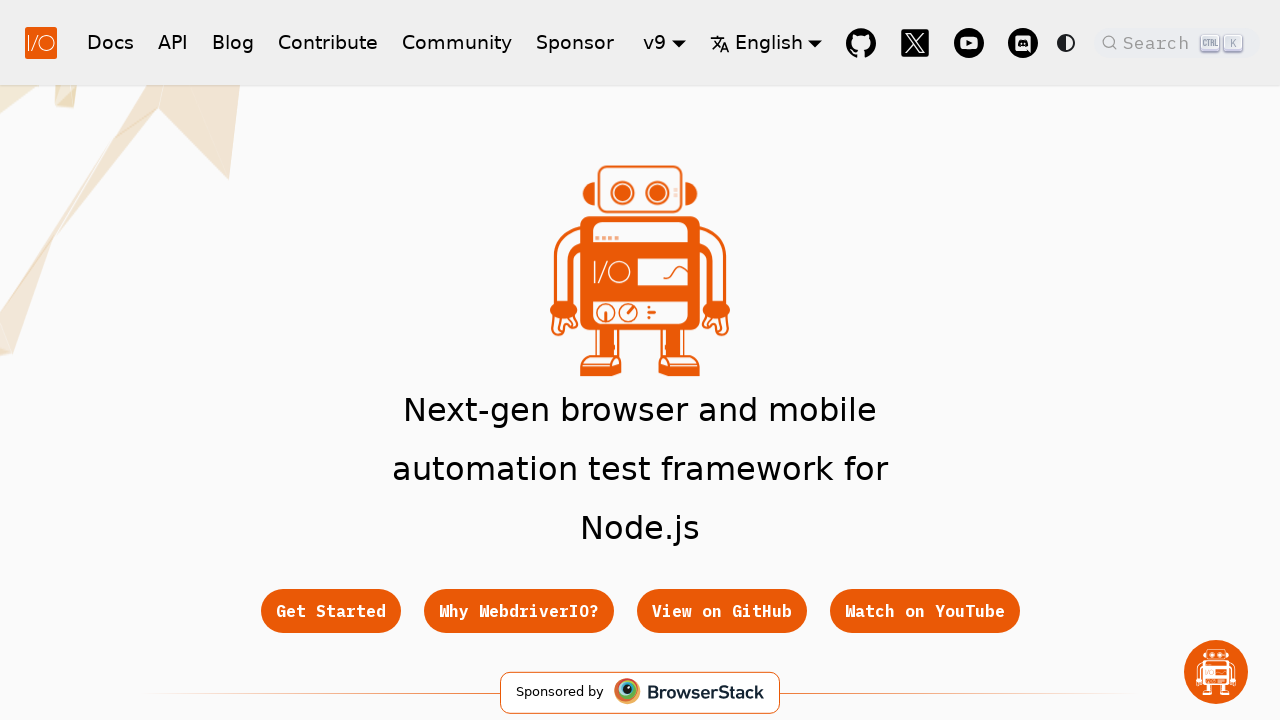

Clicked on Docs navigation link at (110, 42) on a[href*='/docs']:visible
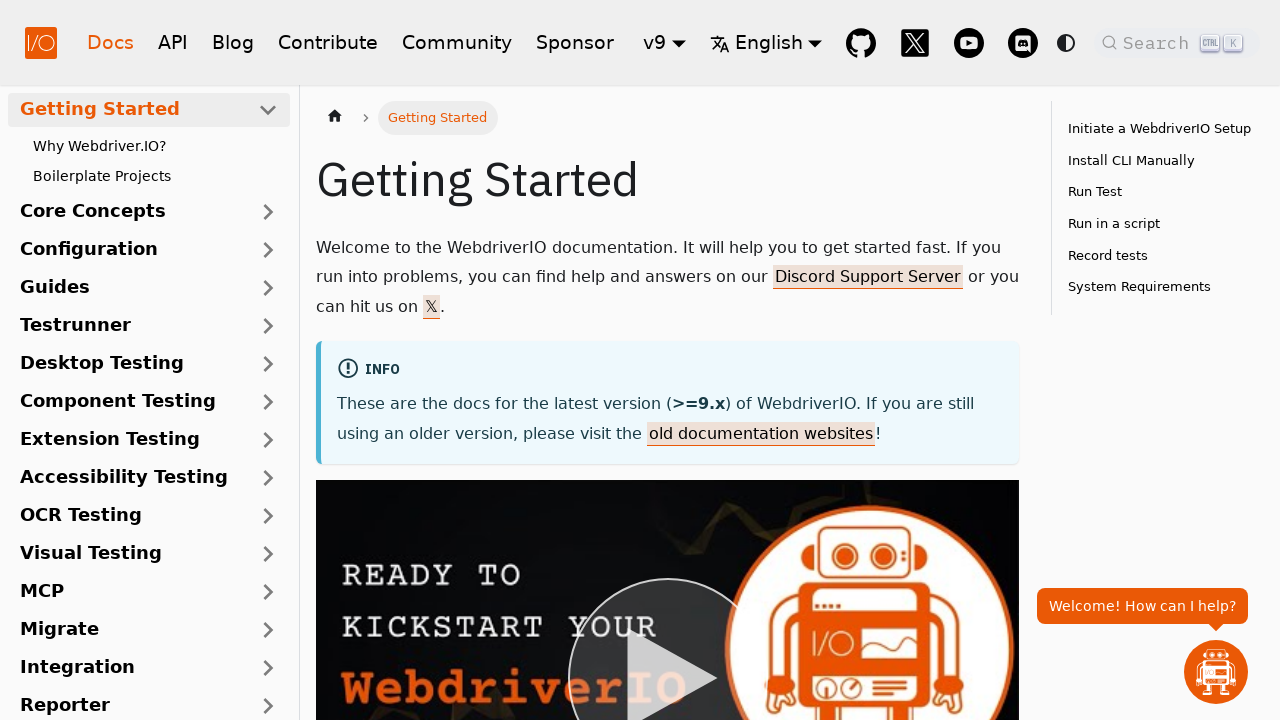

Docs page loaded successfully
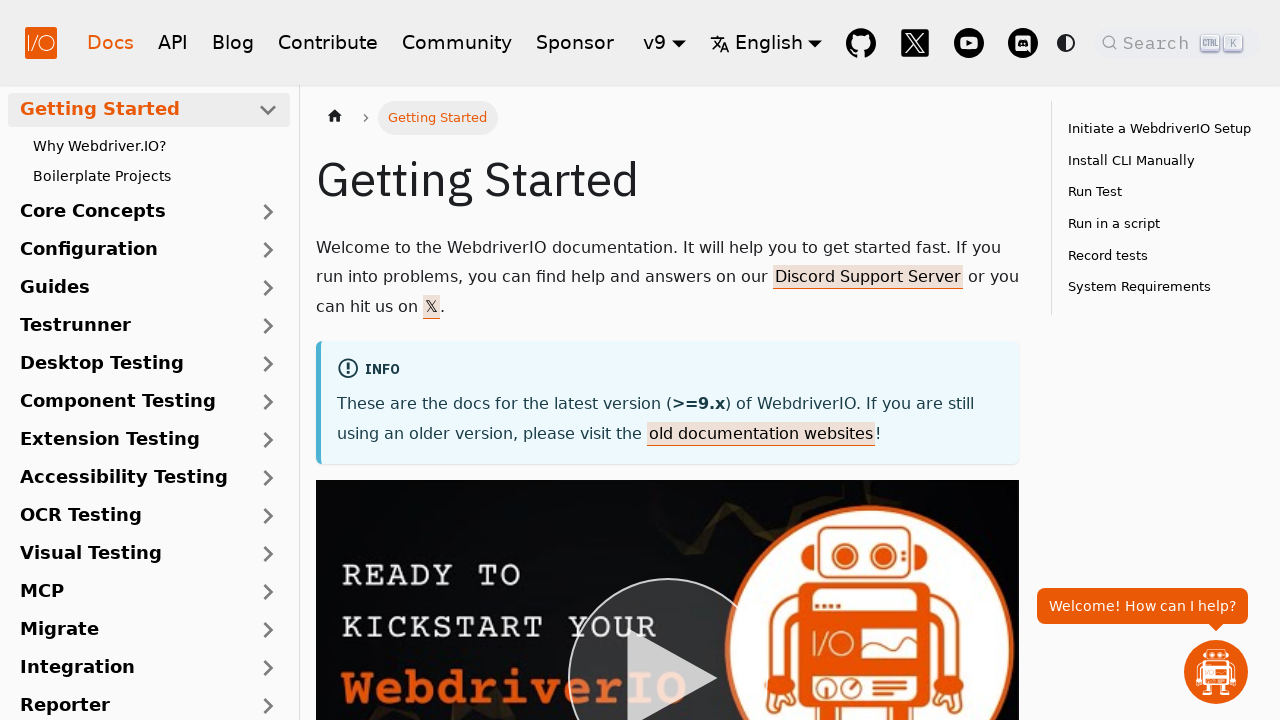

Clicked on API navigation link at (173, 42) on a[href*='/docs/api']:visible
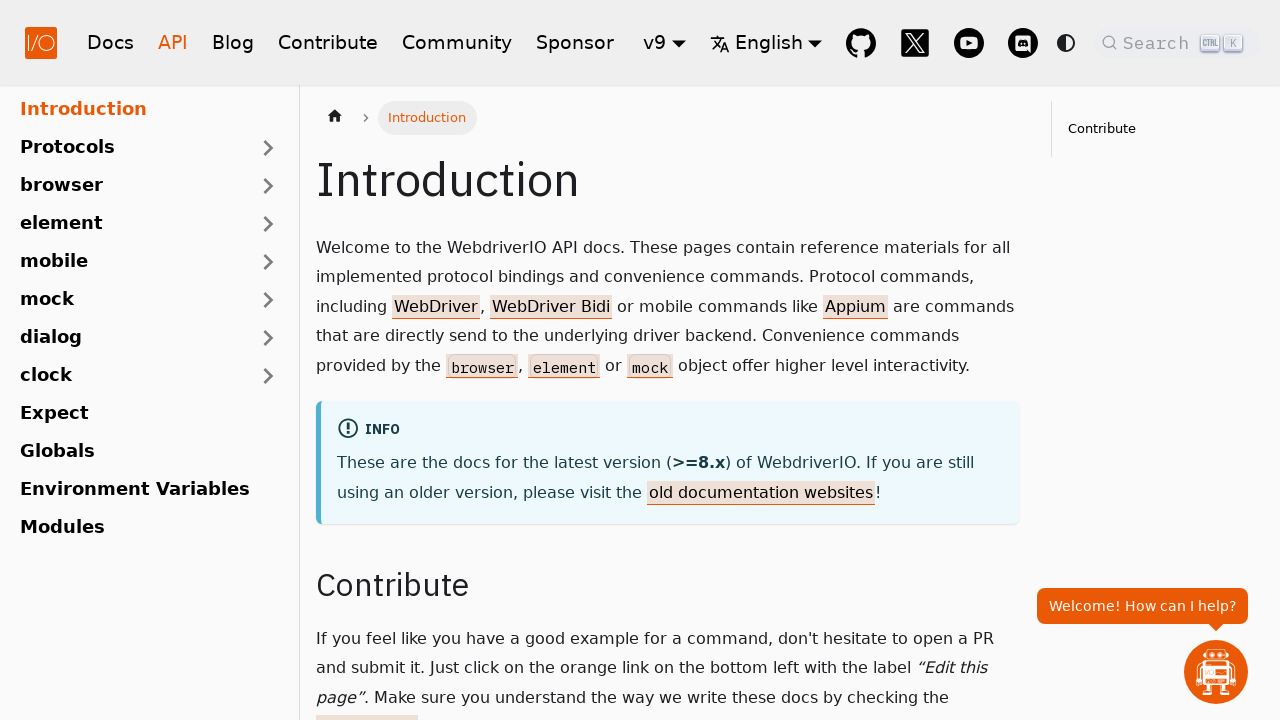

API page loaded successfully
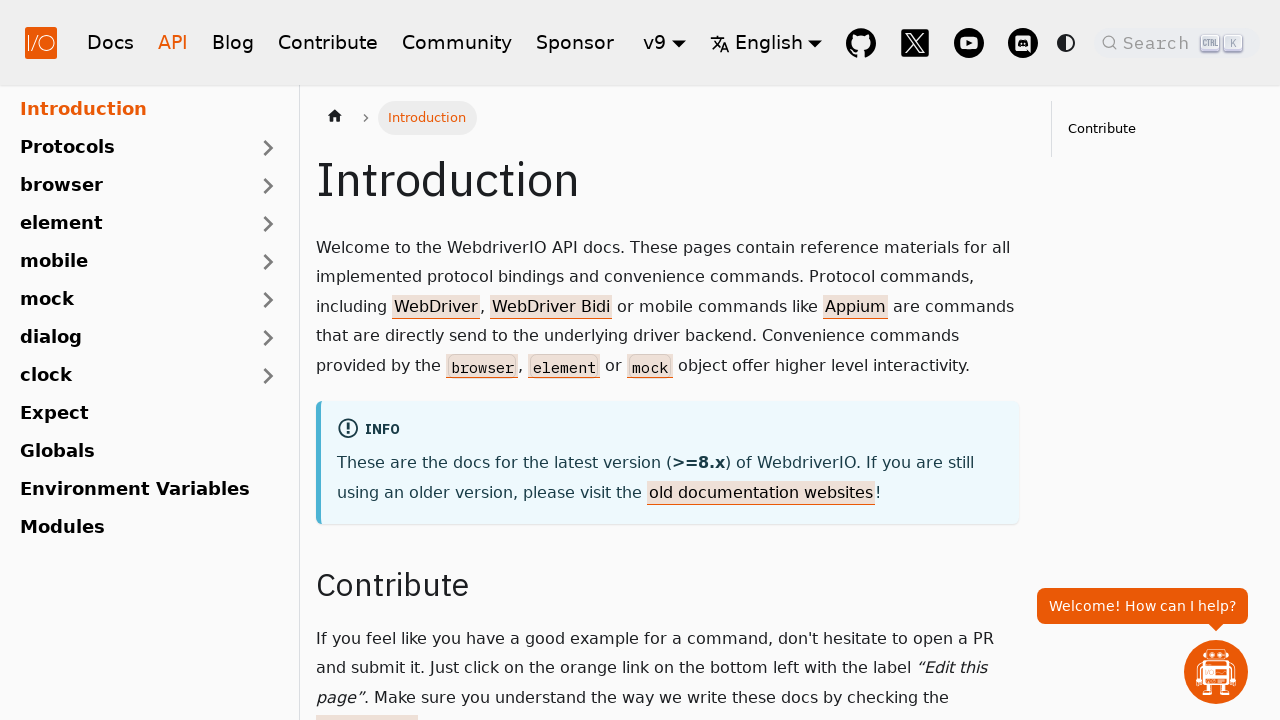

Clicked on Blog navigation link at (233, 42) on a[href*='/blog']:visible
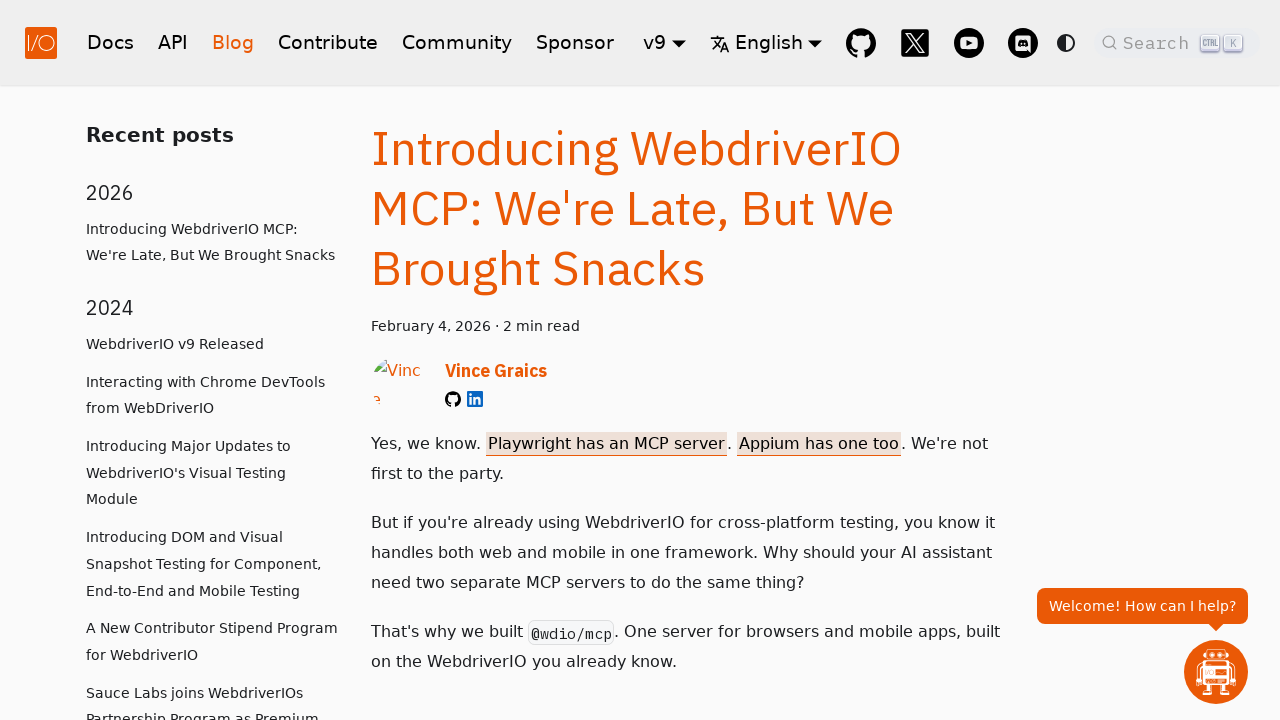

Blog page loaded successfully
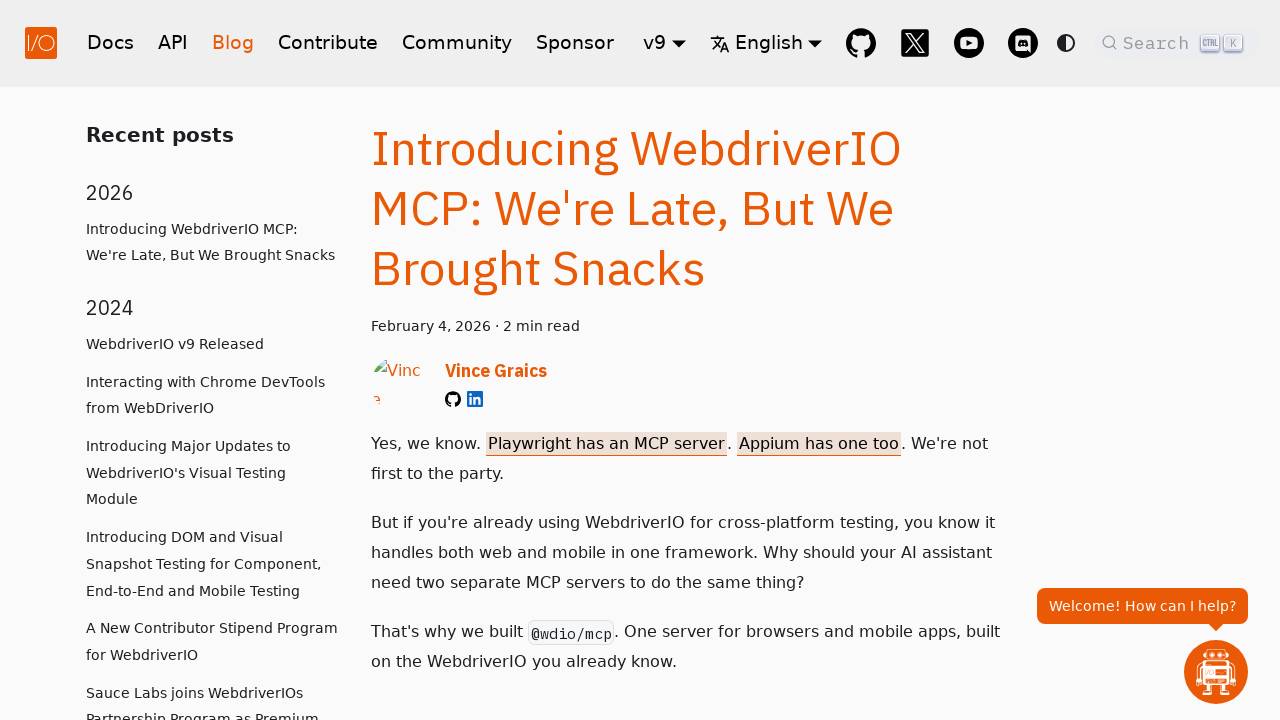

Clicked on Contribute navigation link at (328, 42) on a[href*='/docs/contribute']:visible
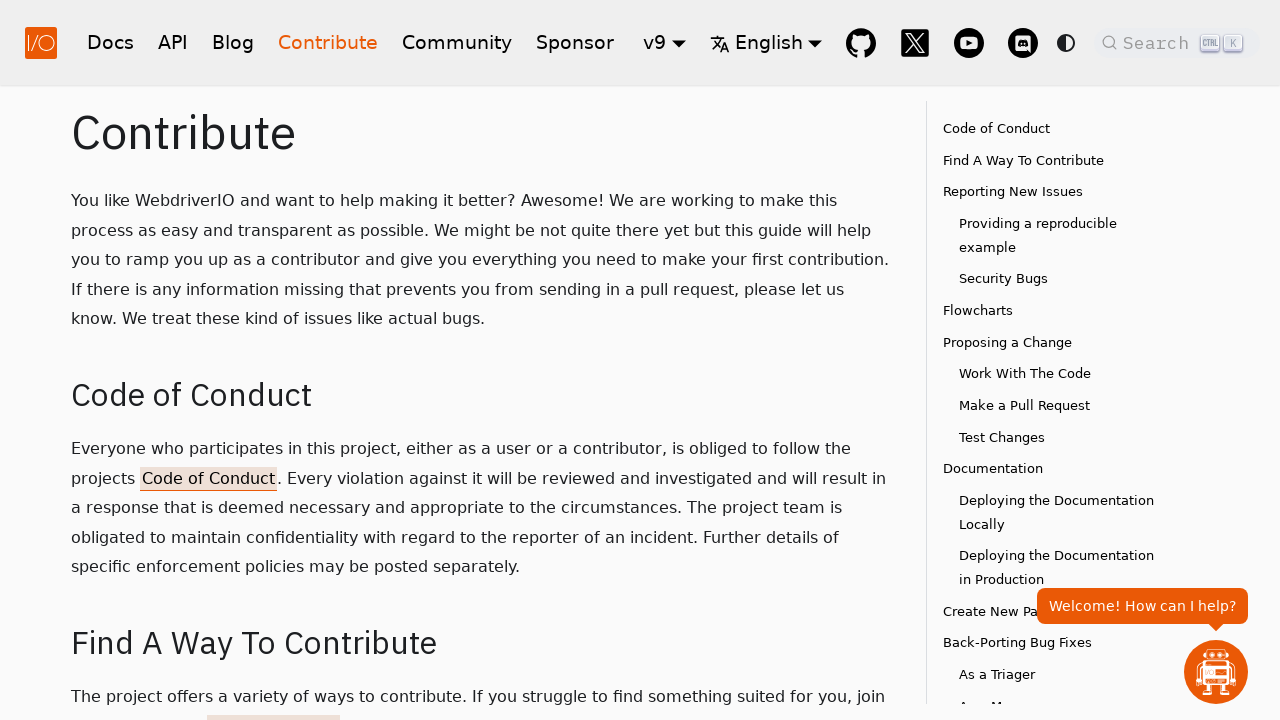

Contribute page loaded successfully
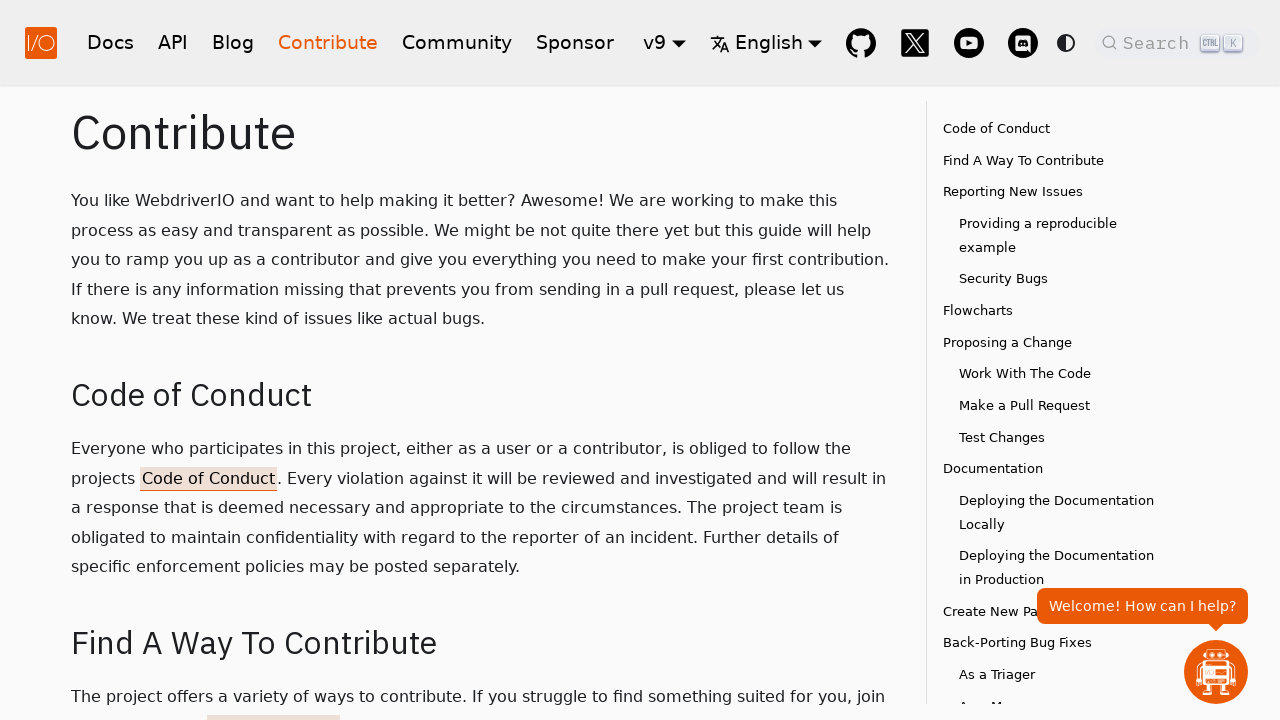

Clicked on Community navigation link at (457, 42) on a[href*='/community']:visible
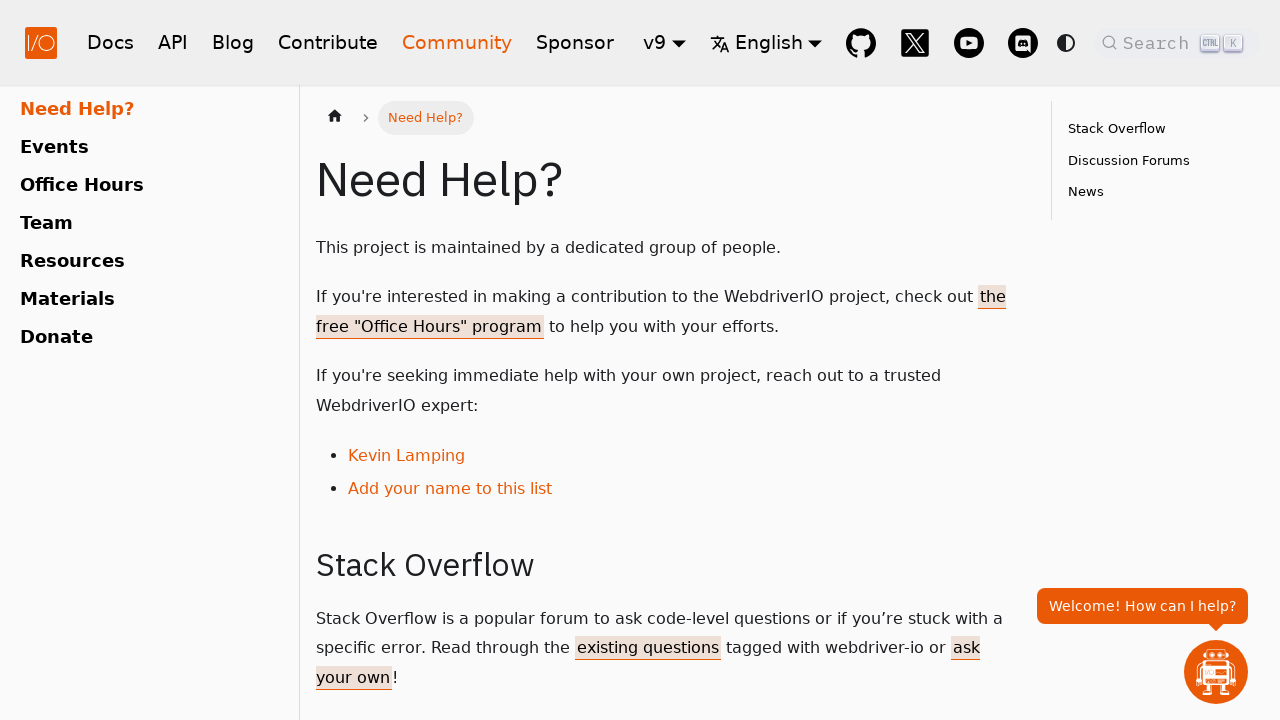

Community page loaded successfully
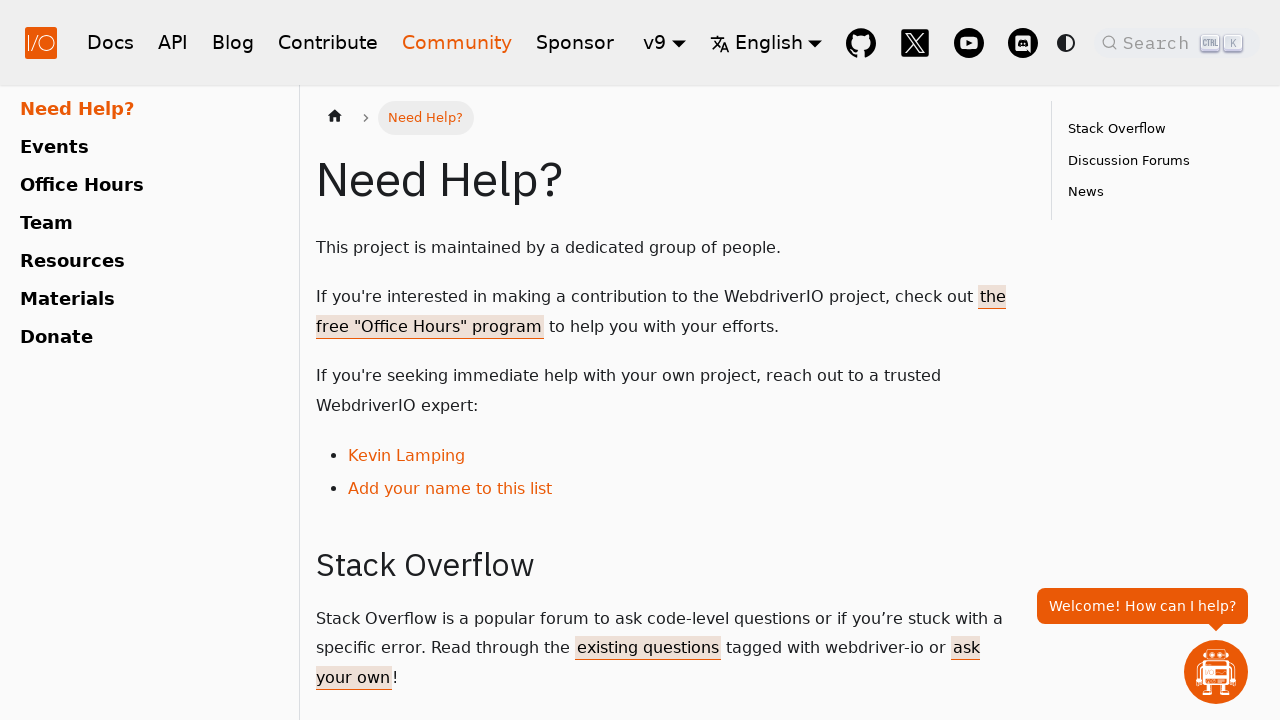

Clicked on Sponsor navigation link at (575, 42) on nav >> text=Sponsor
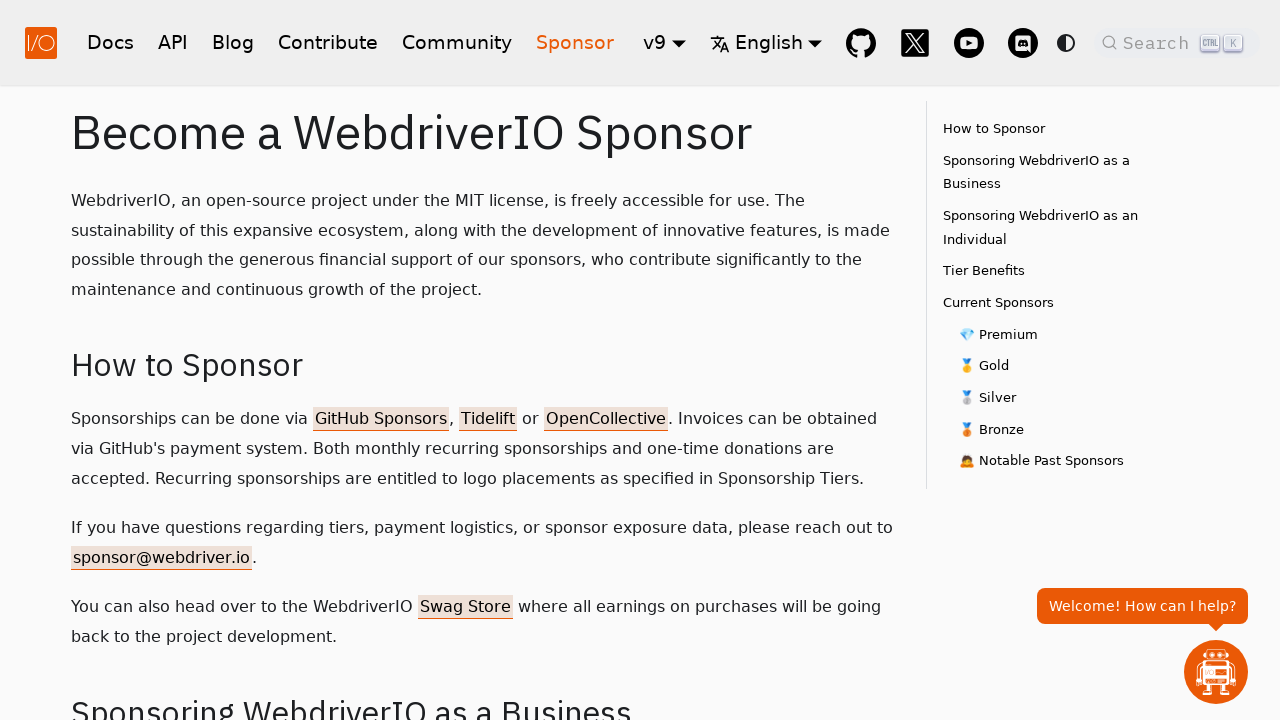

Sponsor page loaded successfully
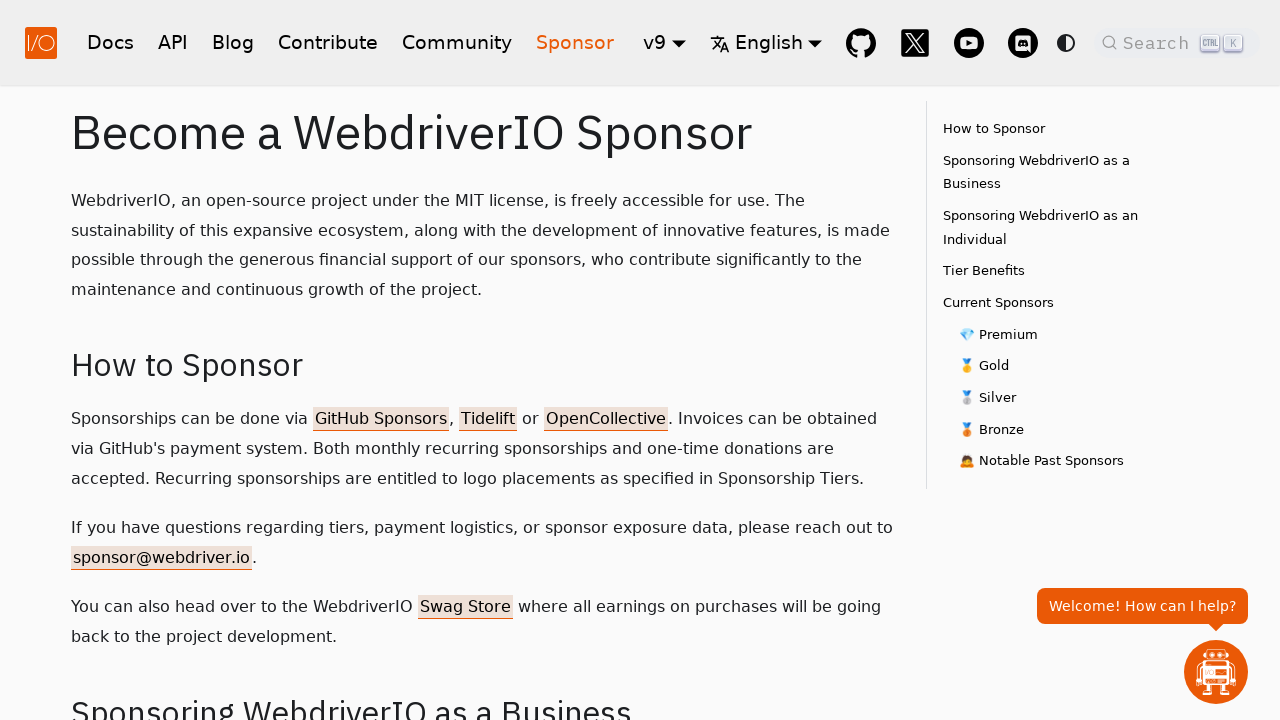

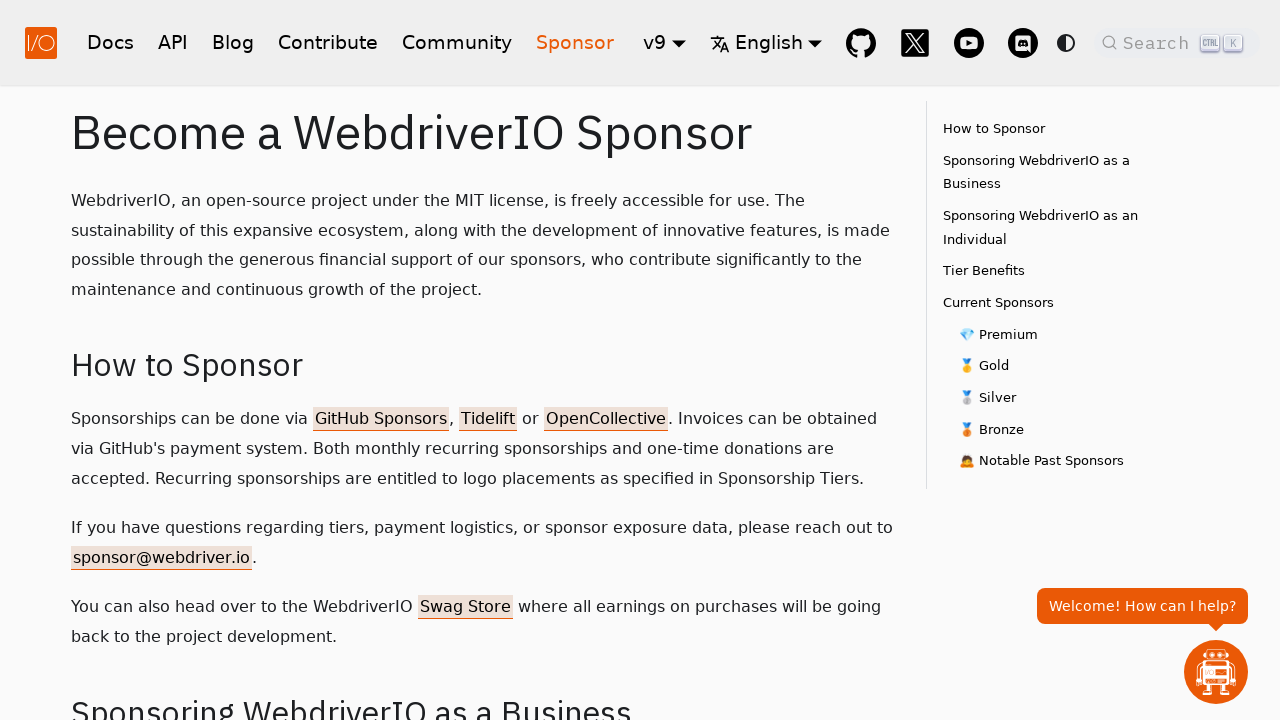